Submits an empty practice form and verifies that validation errors appear

Starting URL: https://demoqa.com/automation-practice-form

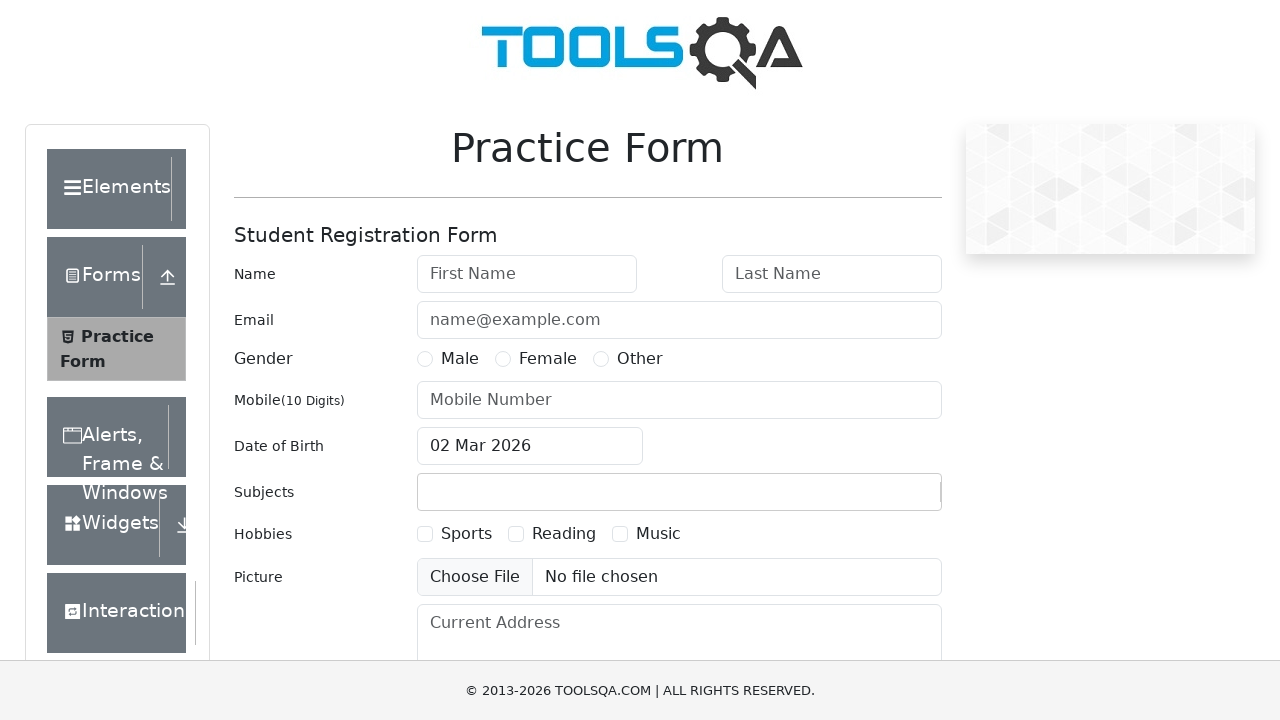

Pressed Enter on submit button to attempt form submission on #submit
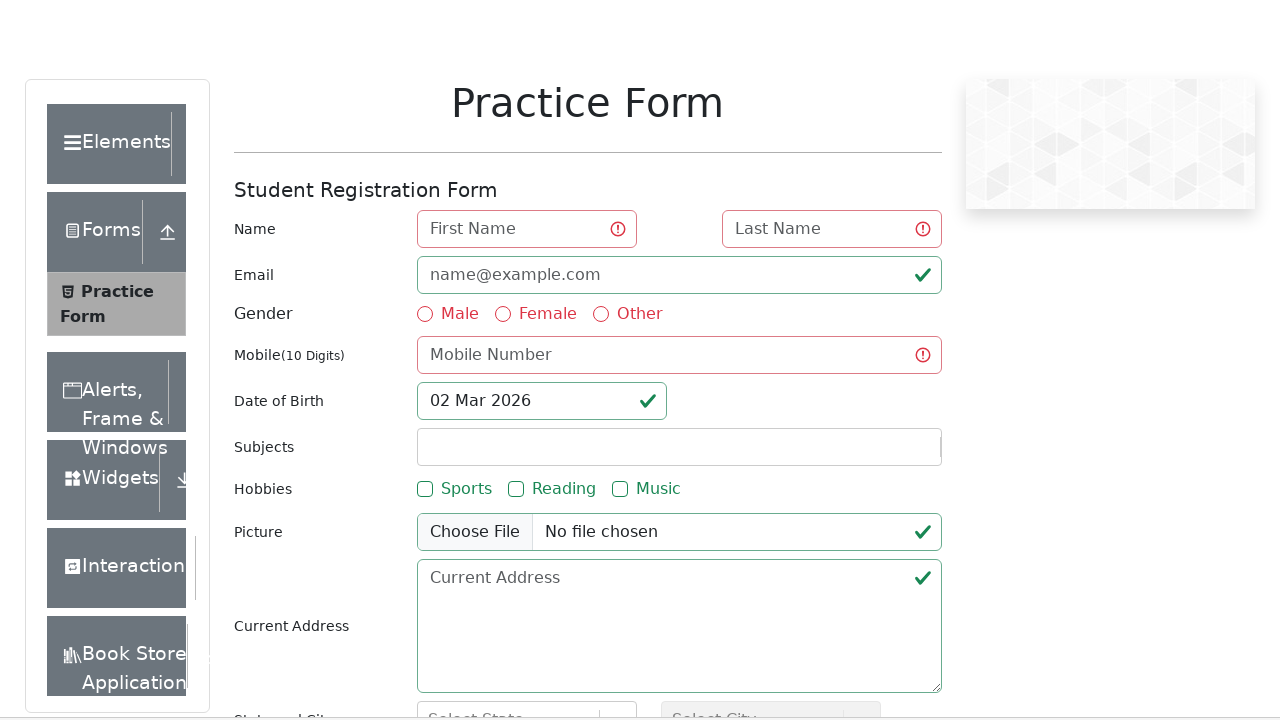

Form validation error class appeared, confirming validation errors are displayed
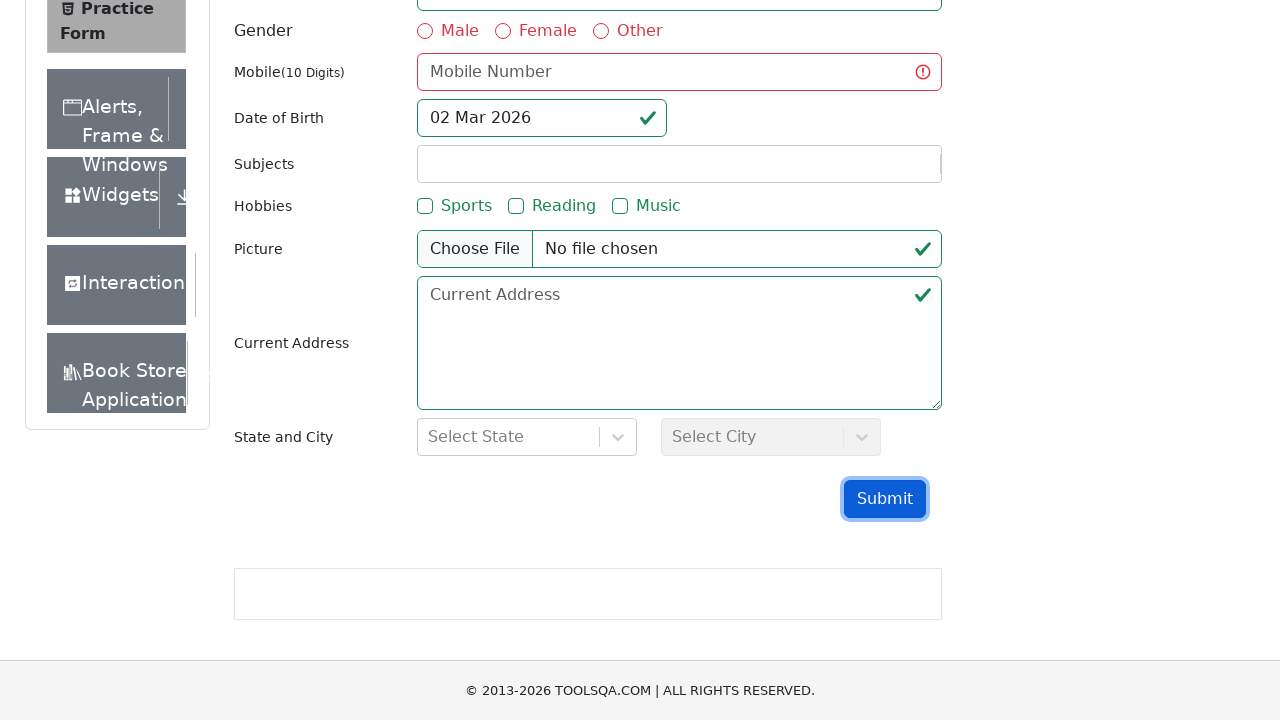

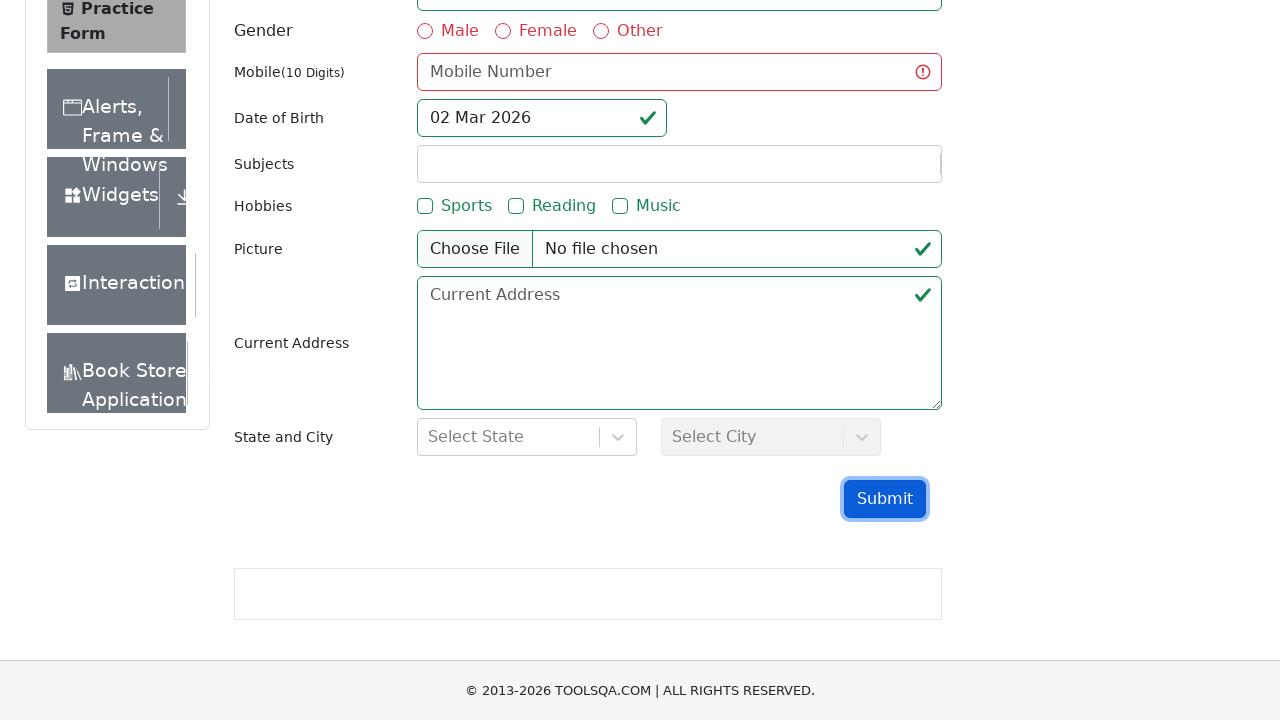